Tests the "Get started" link on Playwright website by clicking it and verifying the Installation heading appears

Starting URL: https://playwright.dev/

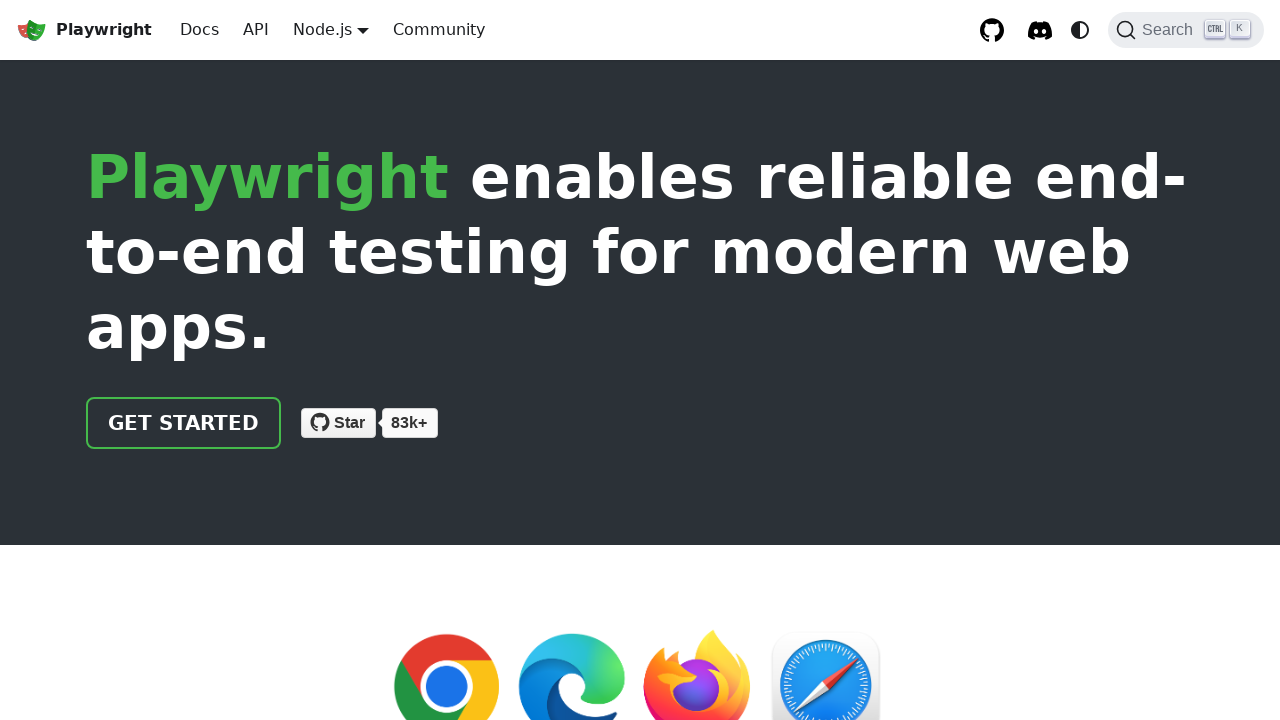

Clicked the 'Get started' link on Playwright website at (184, 423) on text=Get started
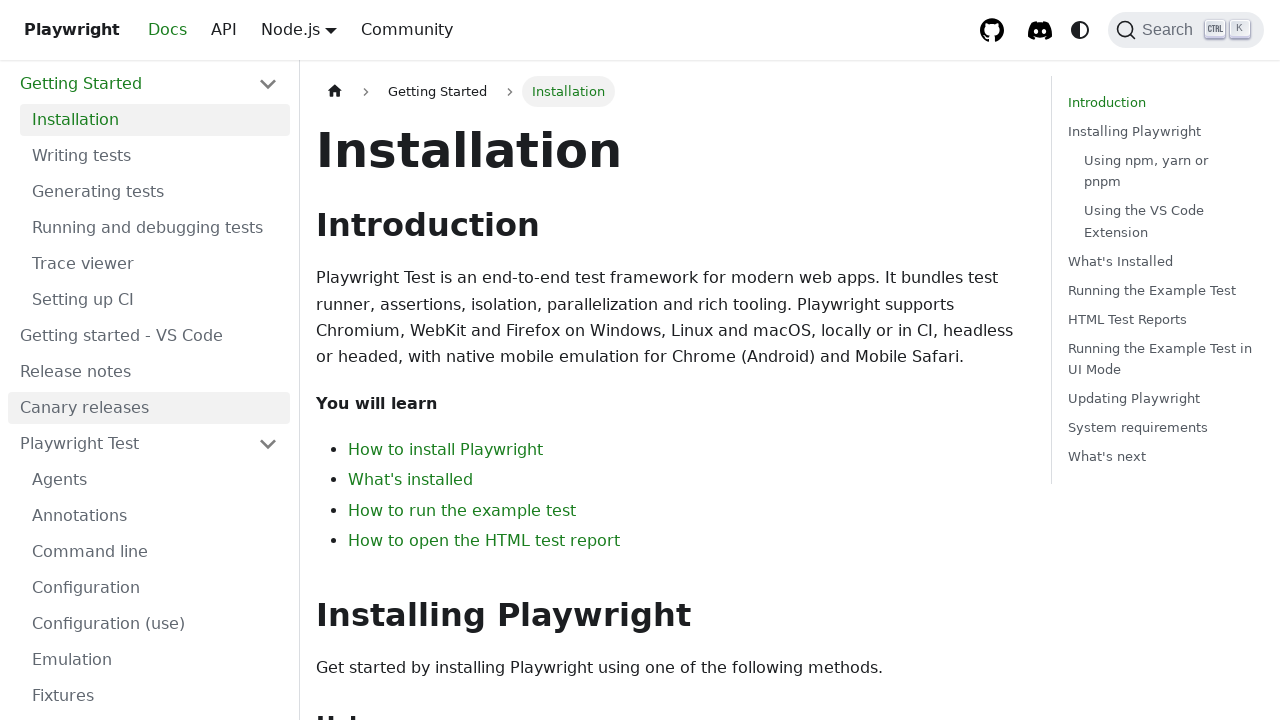

Installation heading appeared after clicking 'Get started'
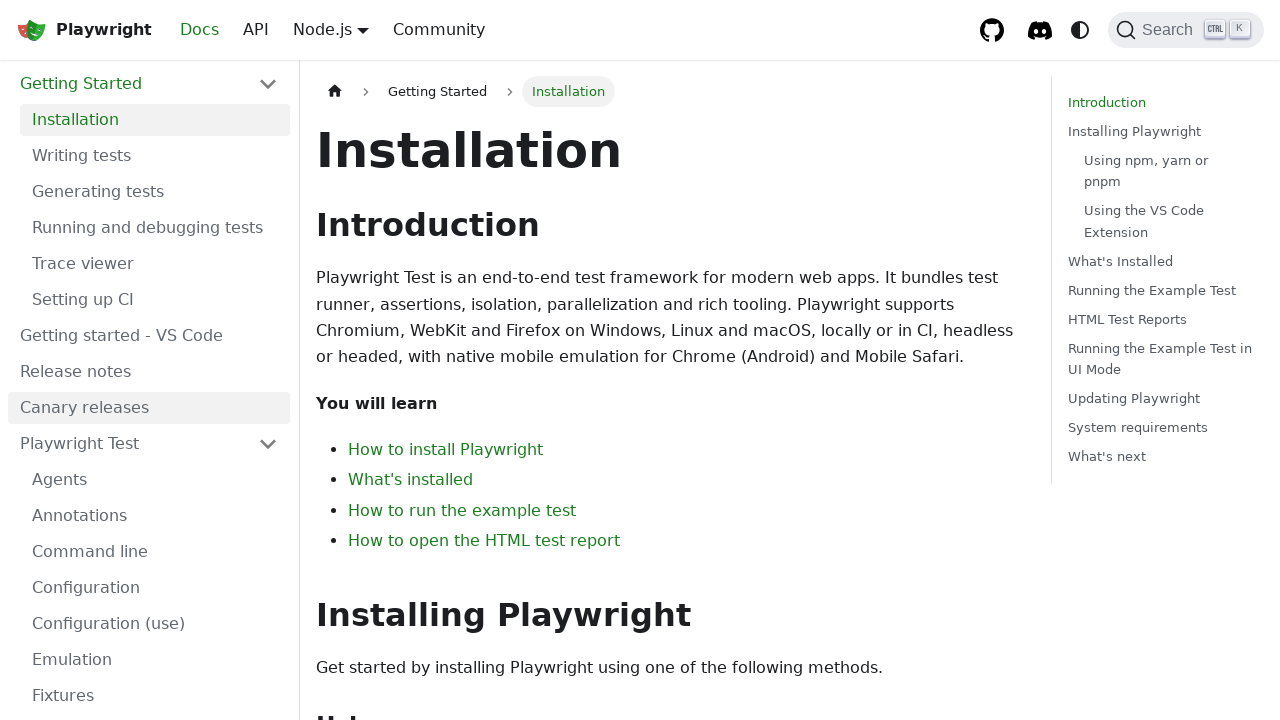

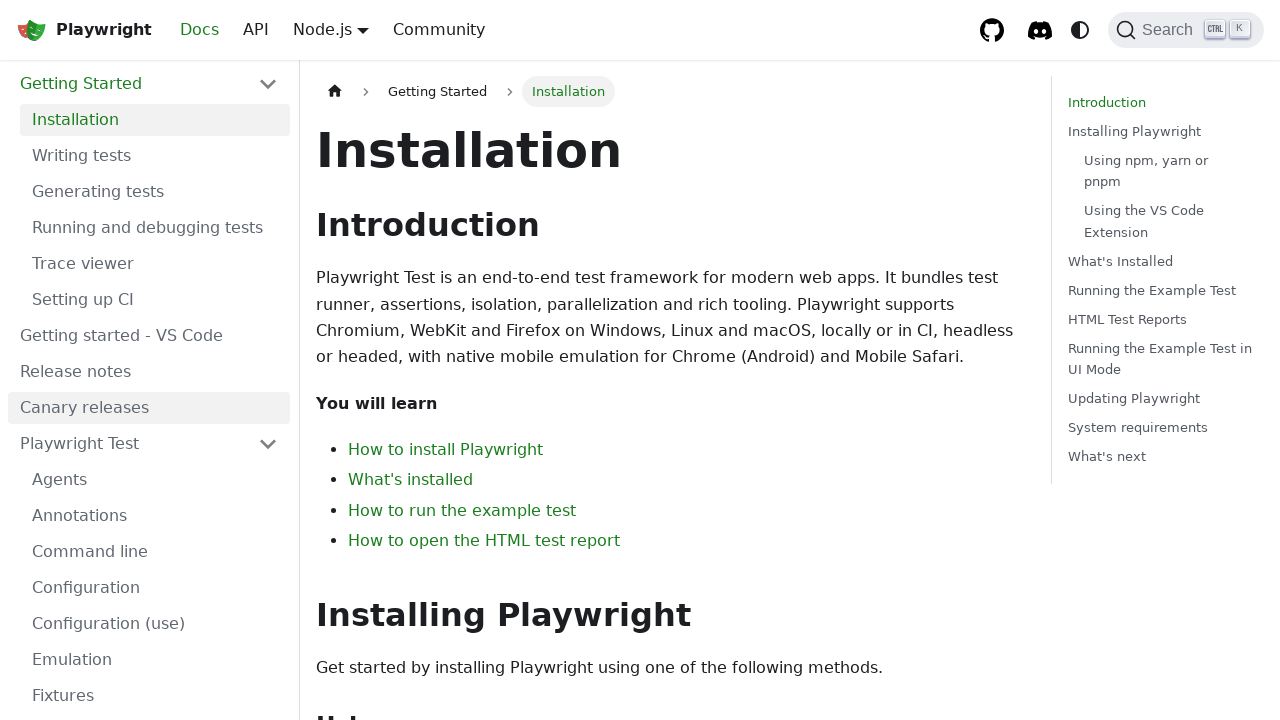